Tests navigation on the AWMF medical guidelines registry by waiting for the guidelines list to load and clicking on the "NACH FACH" (by discipline) tab to switch views.

Starting URL: https://register.awmf.org/de/leitlinien/aktuelle-leitlinien

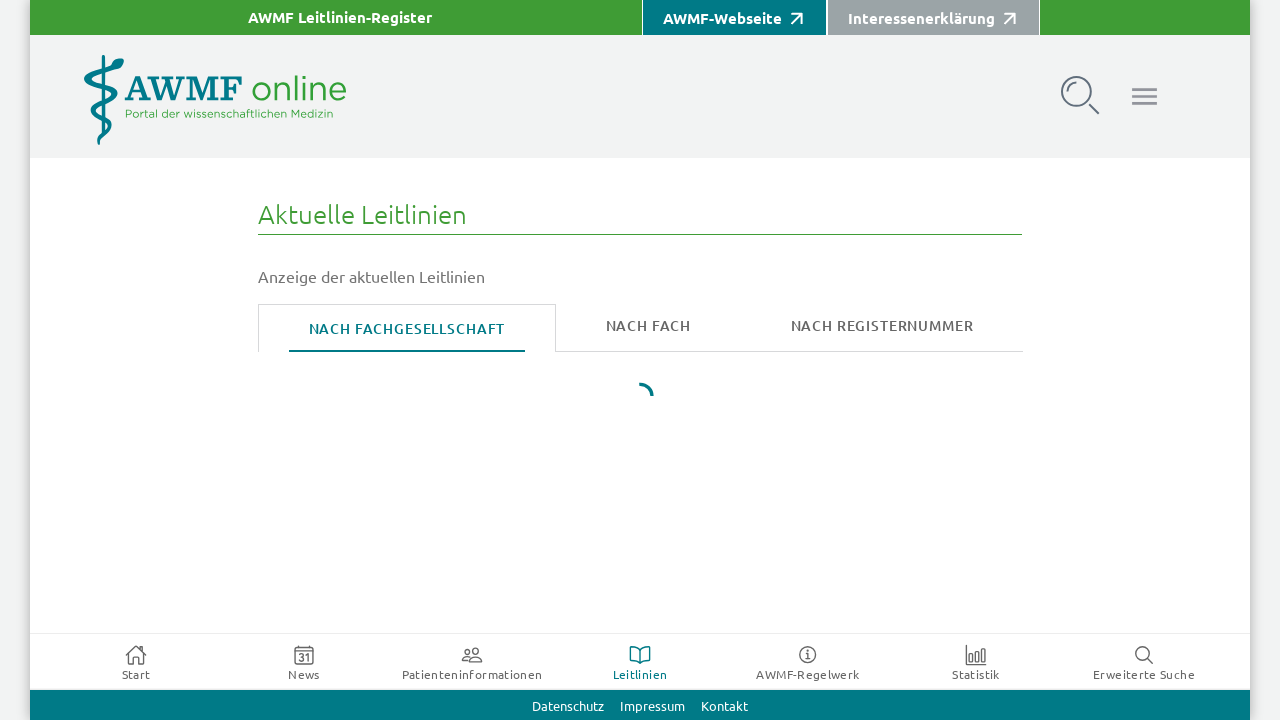

Waited for guidelines list to load
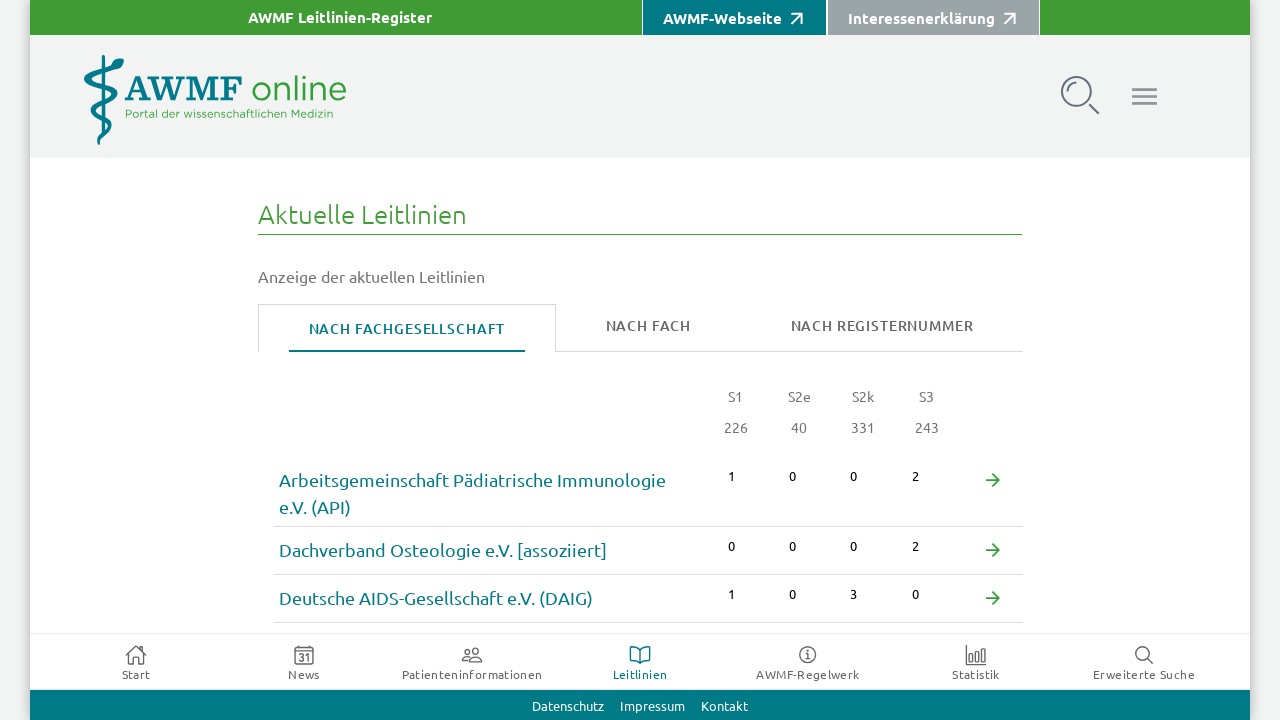

Clicked 'NACH FACH' (by discipline) tab at (648, 327) on ion-segment-button[value="discipline"]
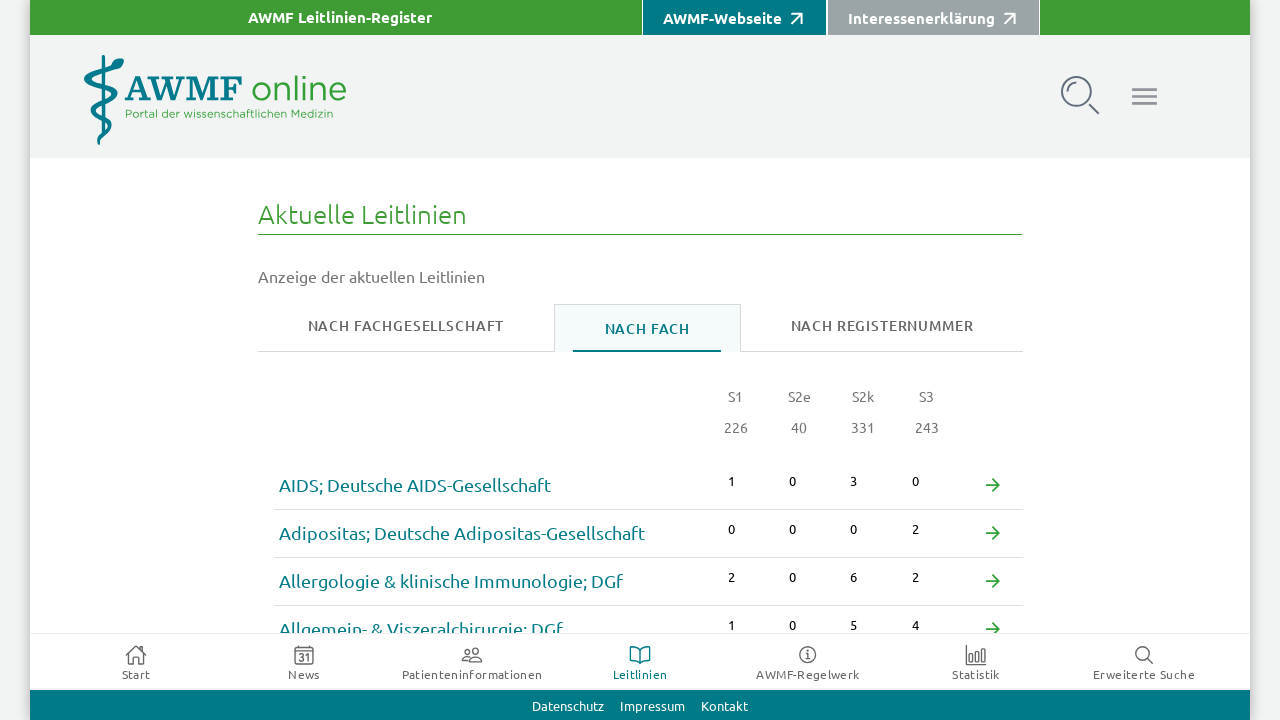

Waited for guidelines list under 'NACH FACH' tab to load
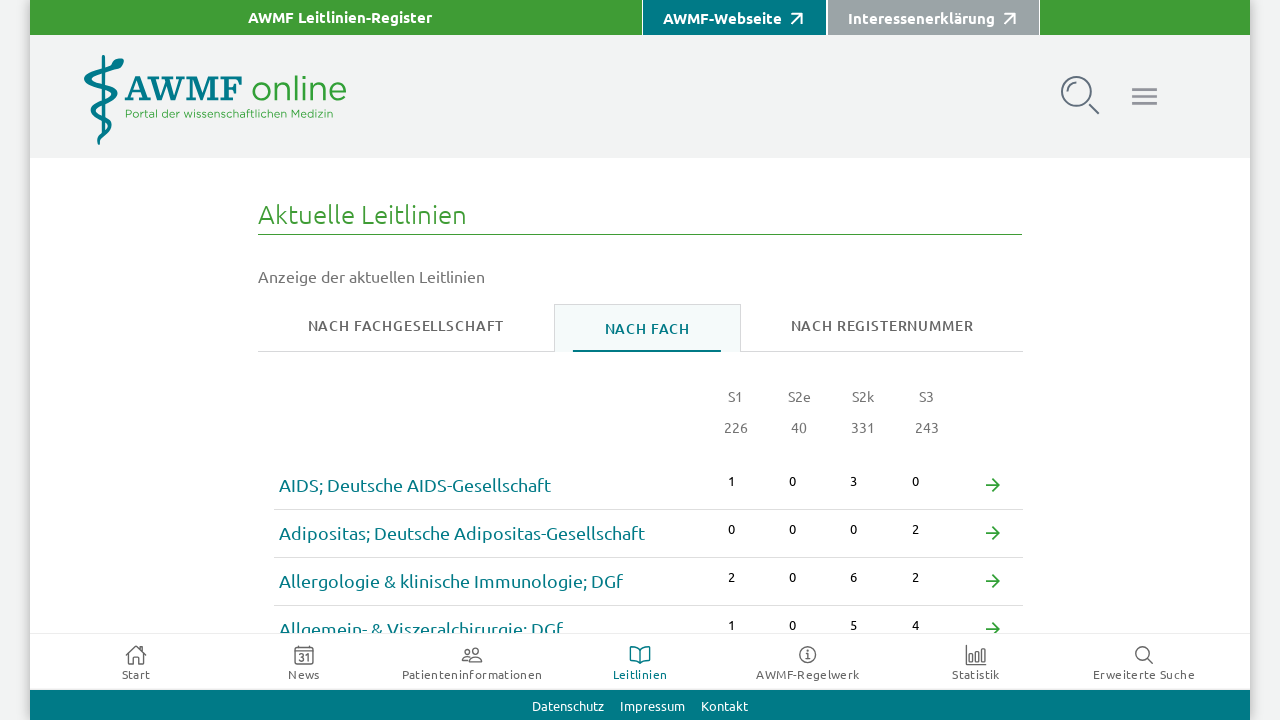

Clicked on first guideline link
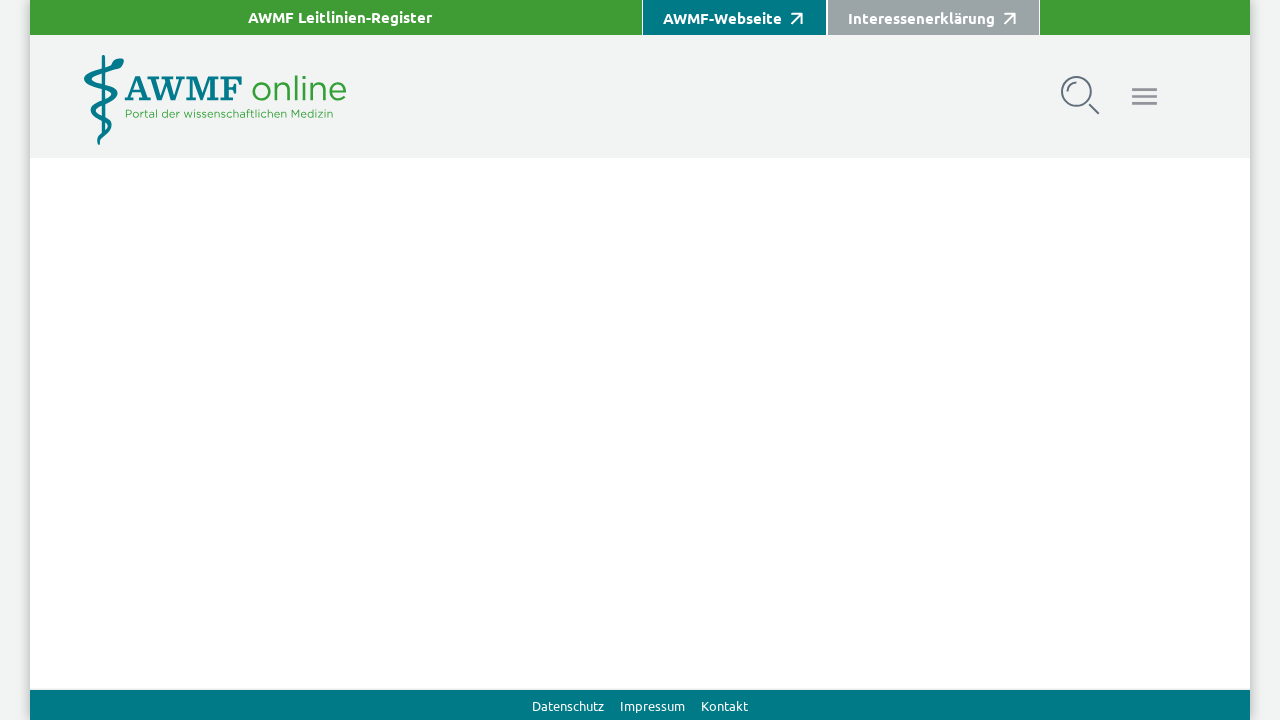

Waited for page to reach network idle state
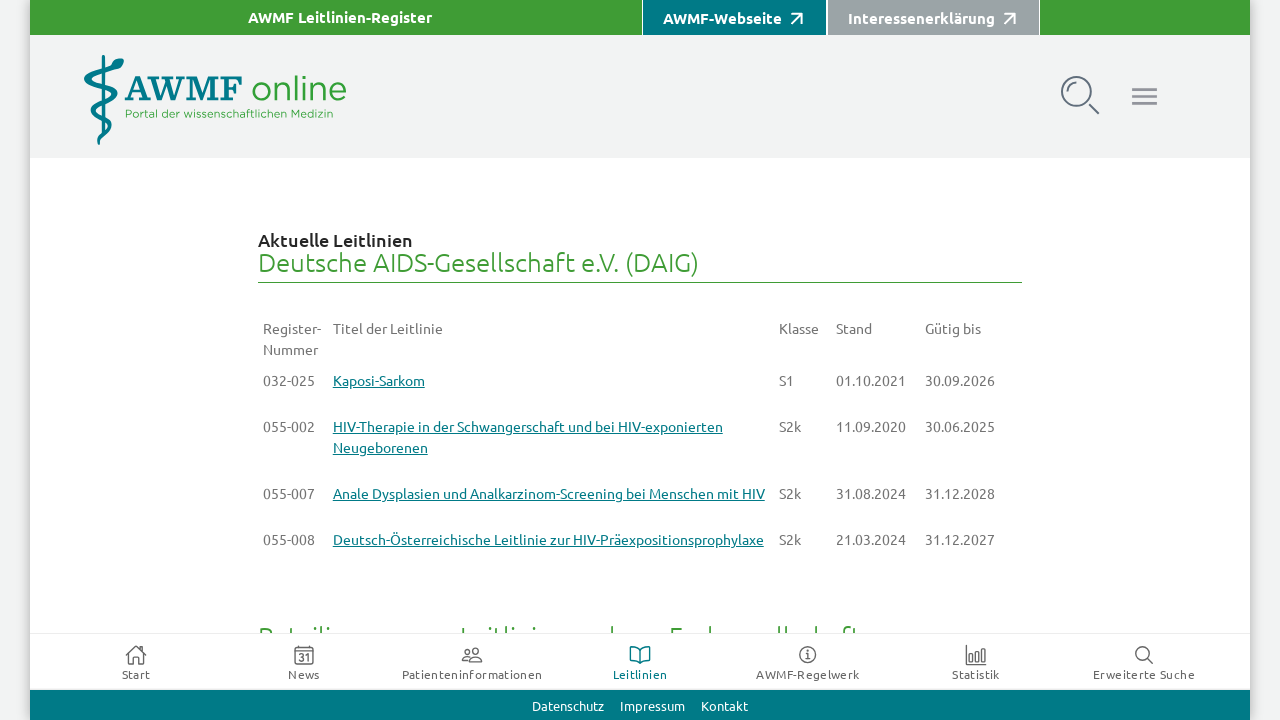

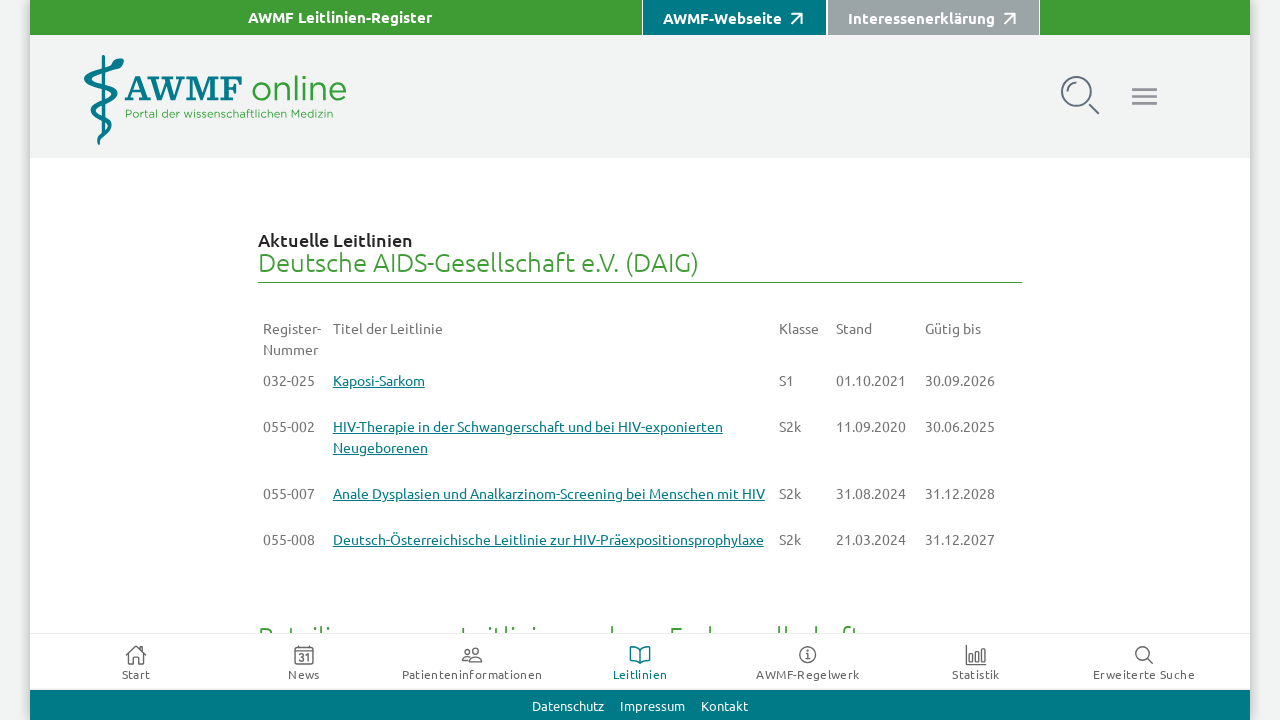